Tests dynamic loading functionality by clicking the Start button and waiting for the "Hello World!" text to become visible, using a 15-second timeout.

Starting URL: https://automationfc.github.io/dynamic-loading/

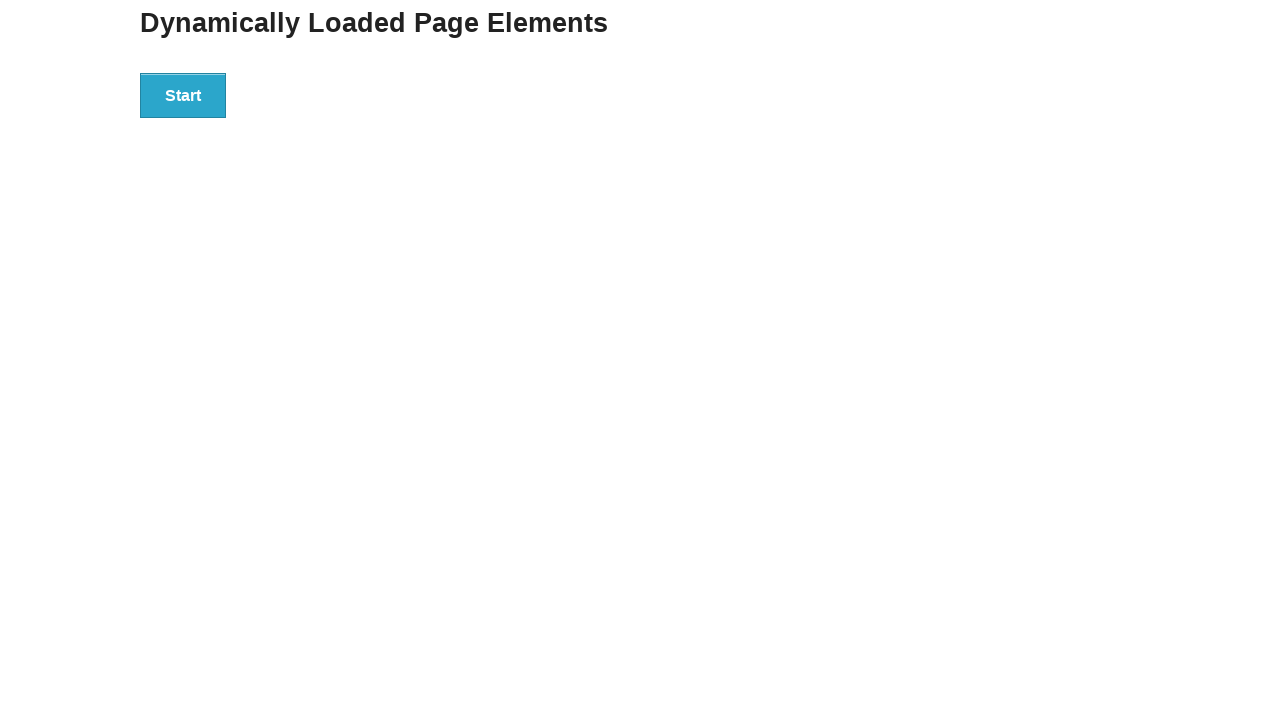

Clicked the Start button to initiate dynamic loading at (183, 95) on xpath=//button[text()='Start']
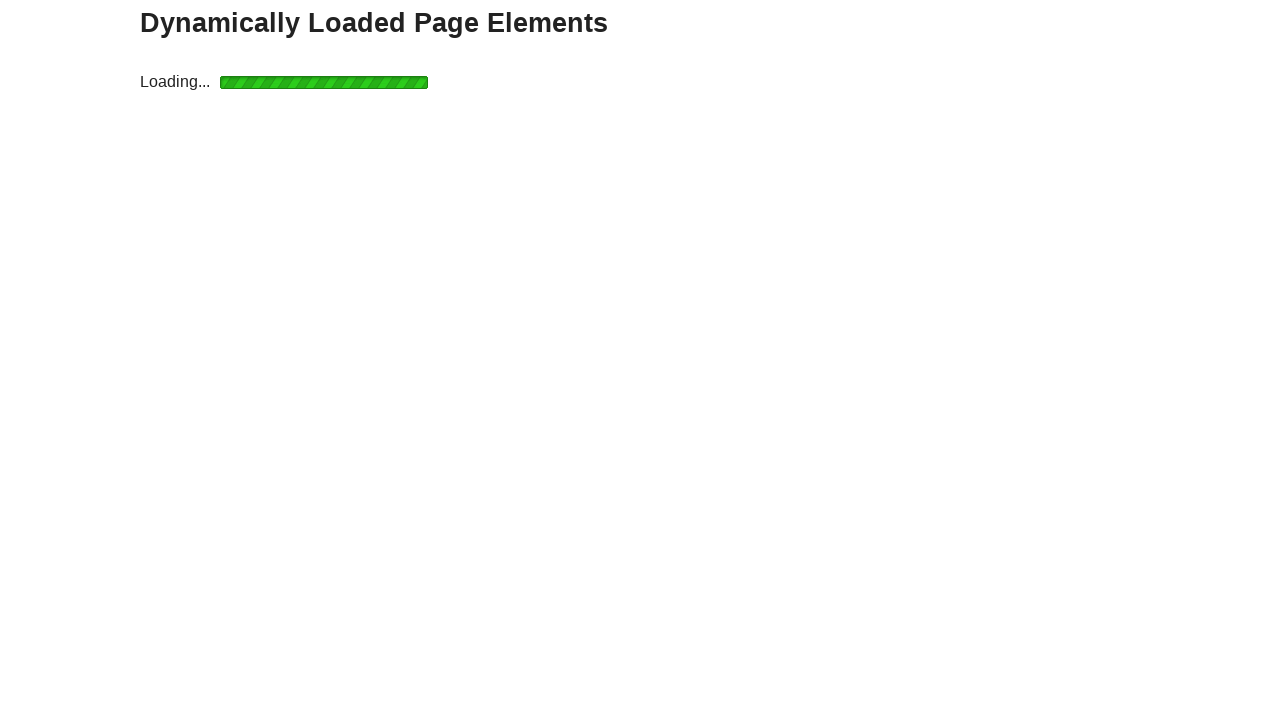

Waited for 'Hello World!' text to become visible with 15-second timeout
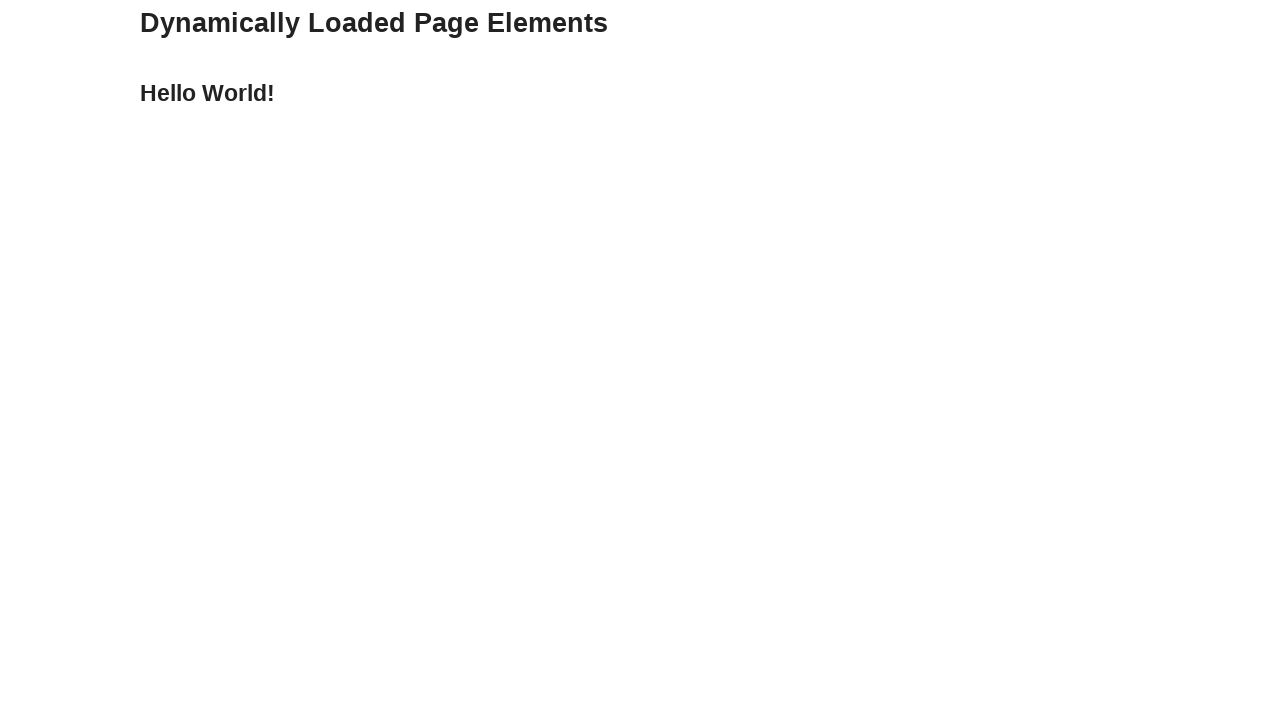

Verified that the displayed text content is 'Hello World!'
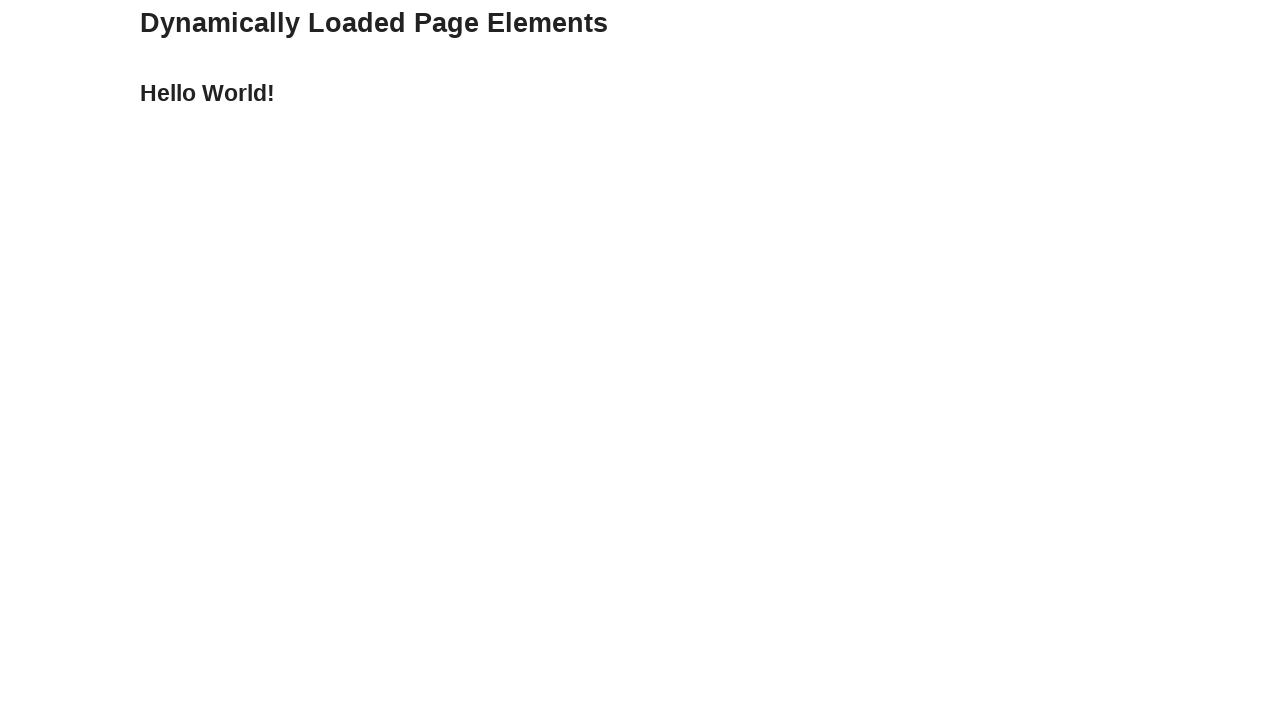

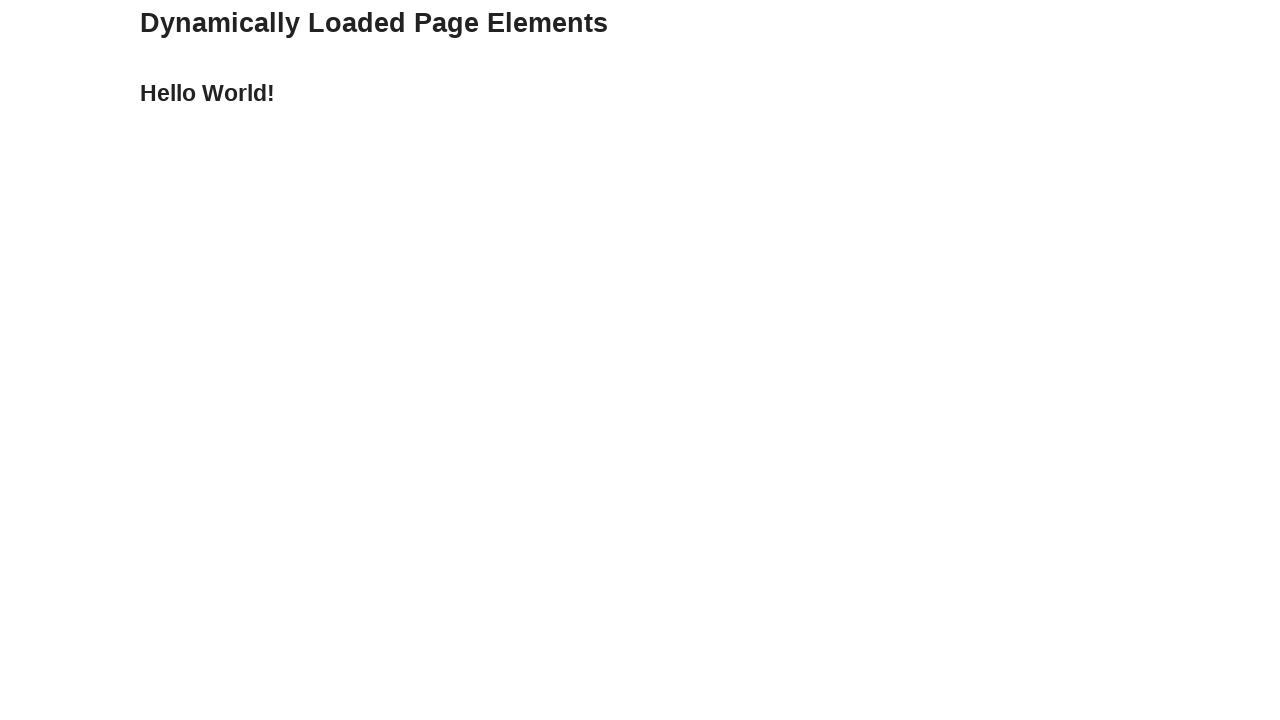